Tests that a todo item is removed when its text is cleared during editing

Starting URL: https://demo.playwright.dev/todomvc

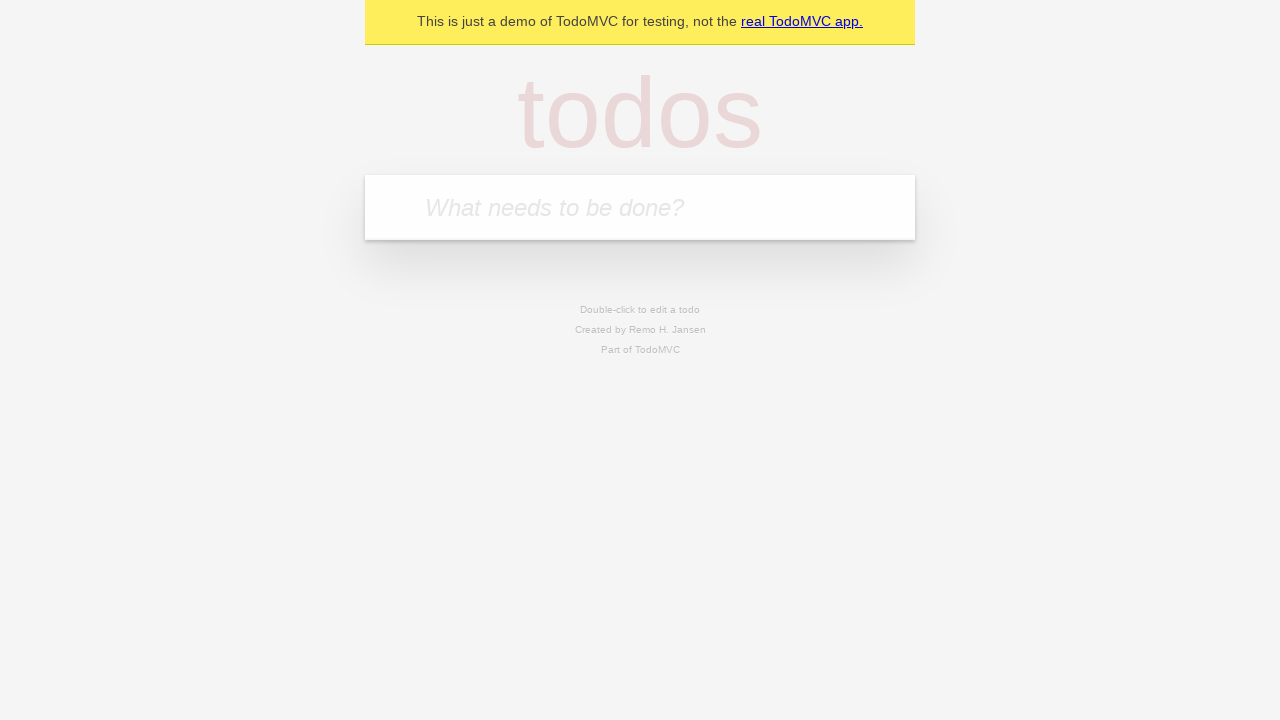

Filled new todo field with 'buy some cheese' on .new-todo
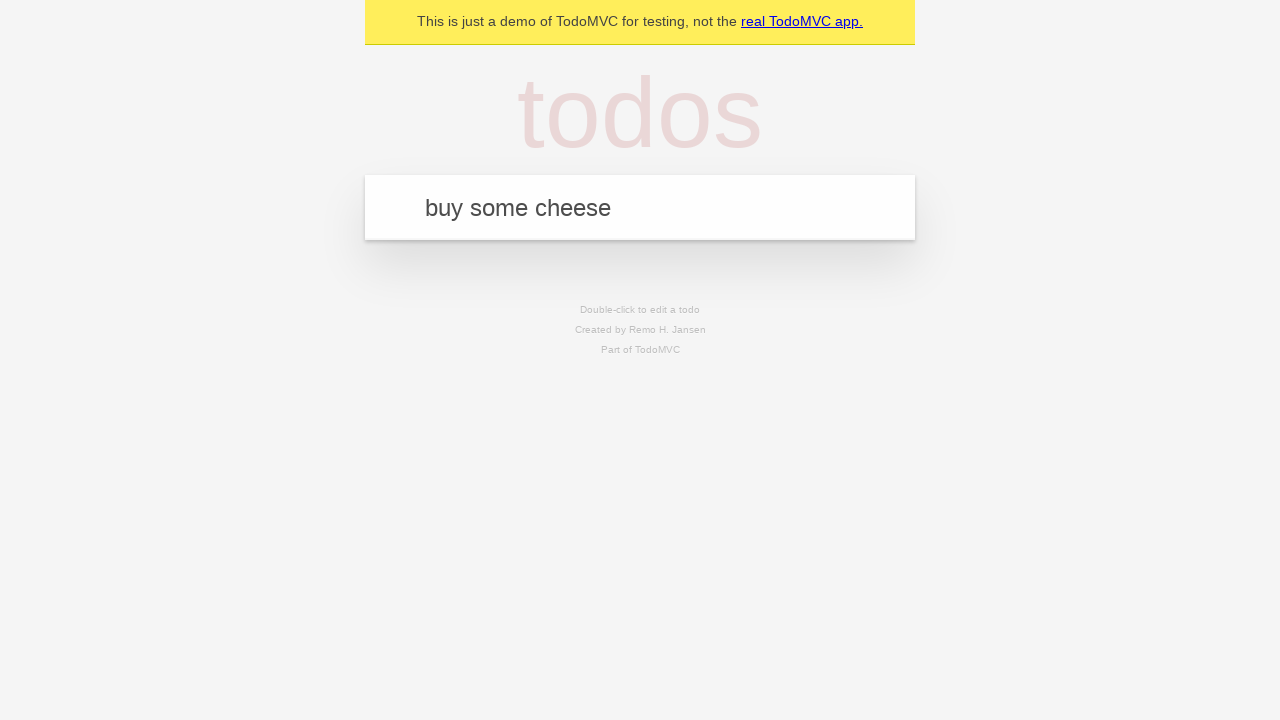

Pressed Enter to add first todo item on .new-todo
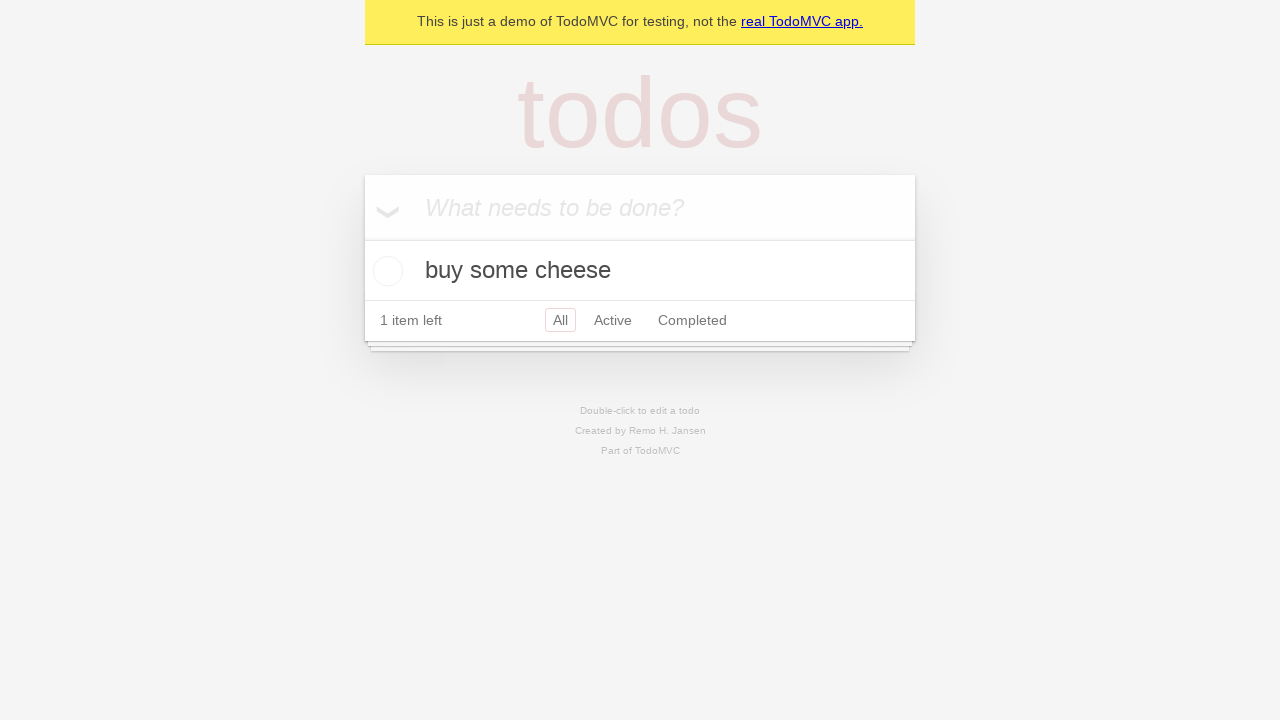

Filled new todo field with 'feed the cat' on .new-todo
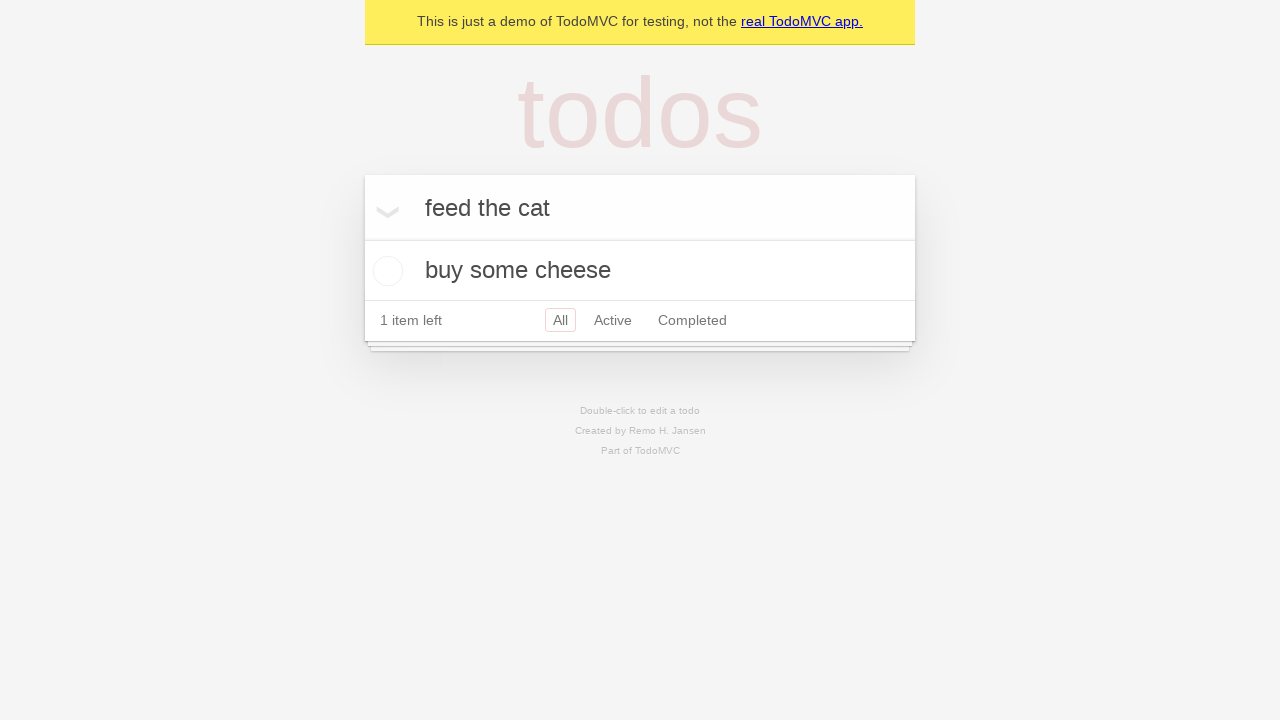

Pressed Enter to add second todo item on .new-todo
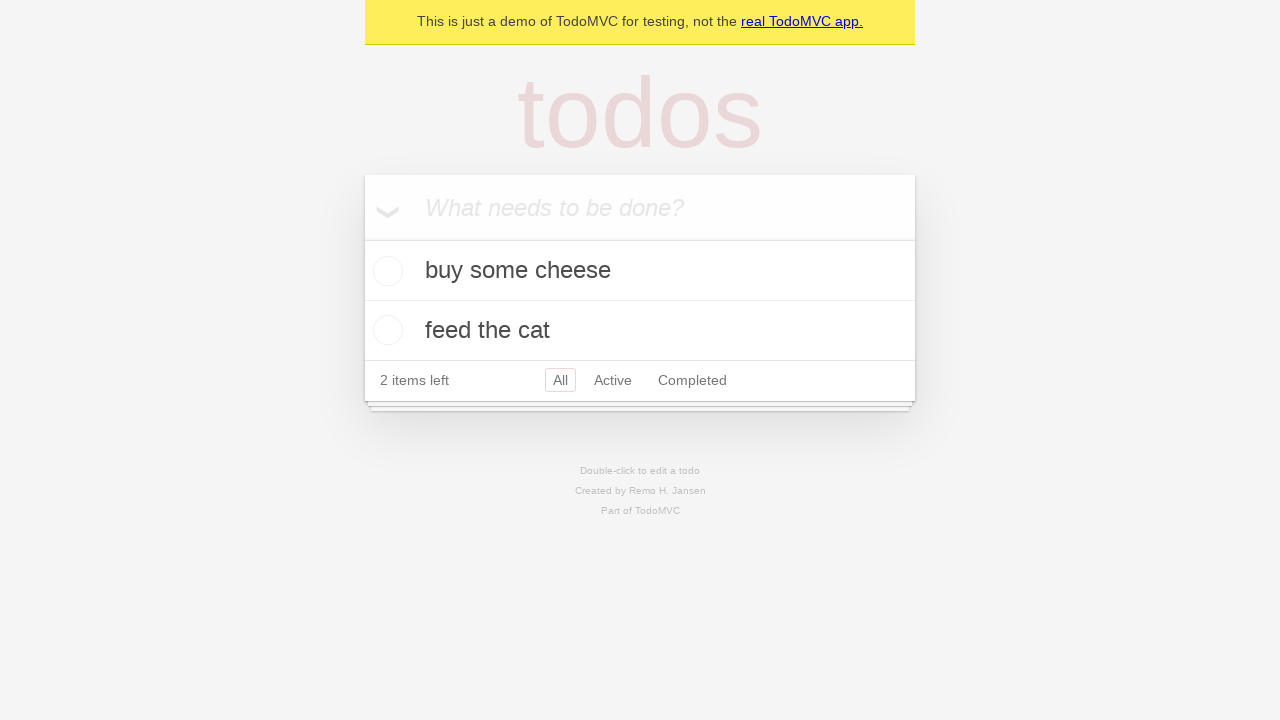

Filled new todo field with 'book a doctors appointment' on .new-todo
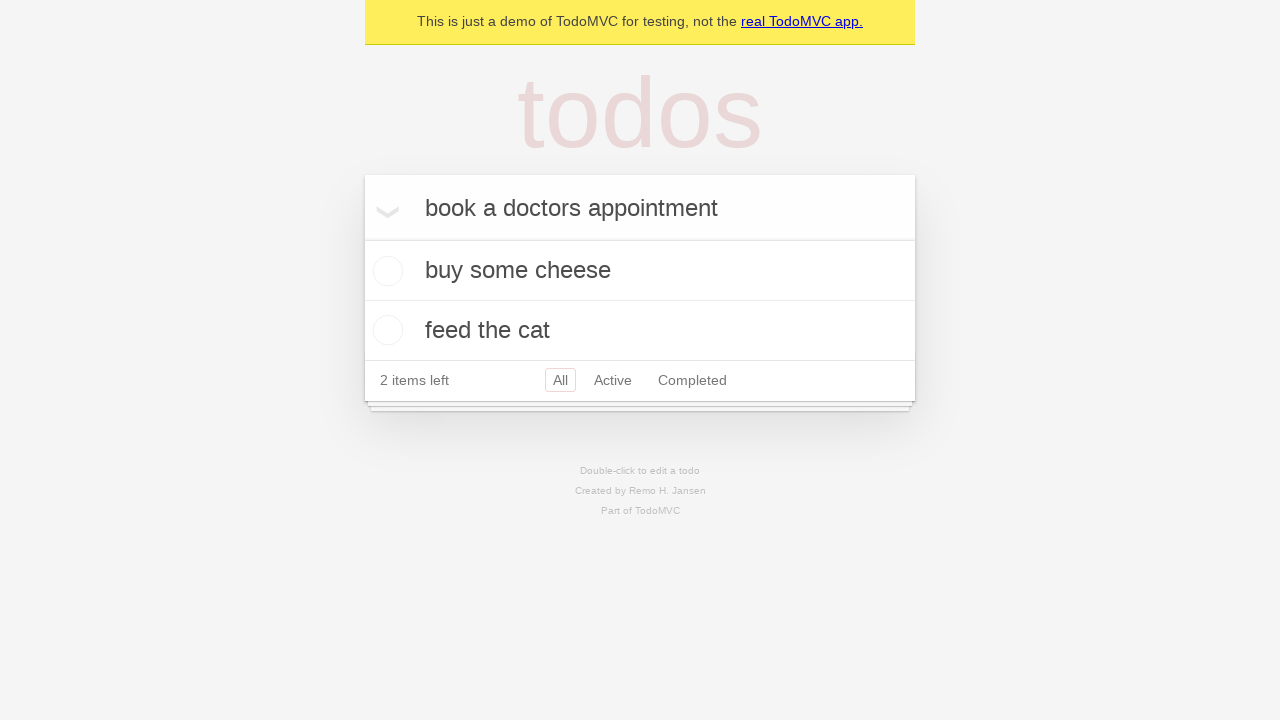

Pressed Enter to add third todo item on .new-todo
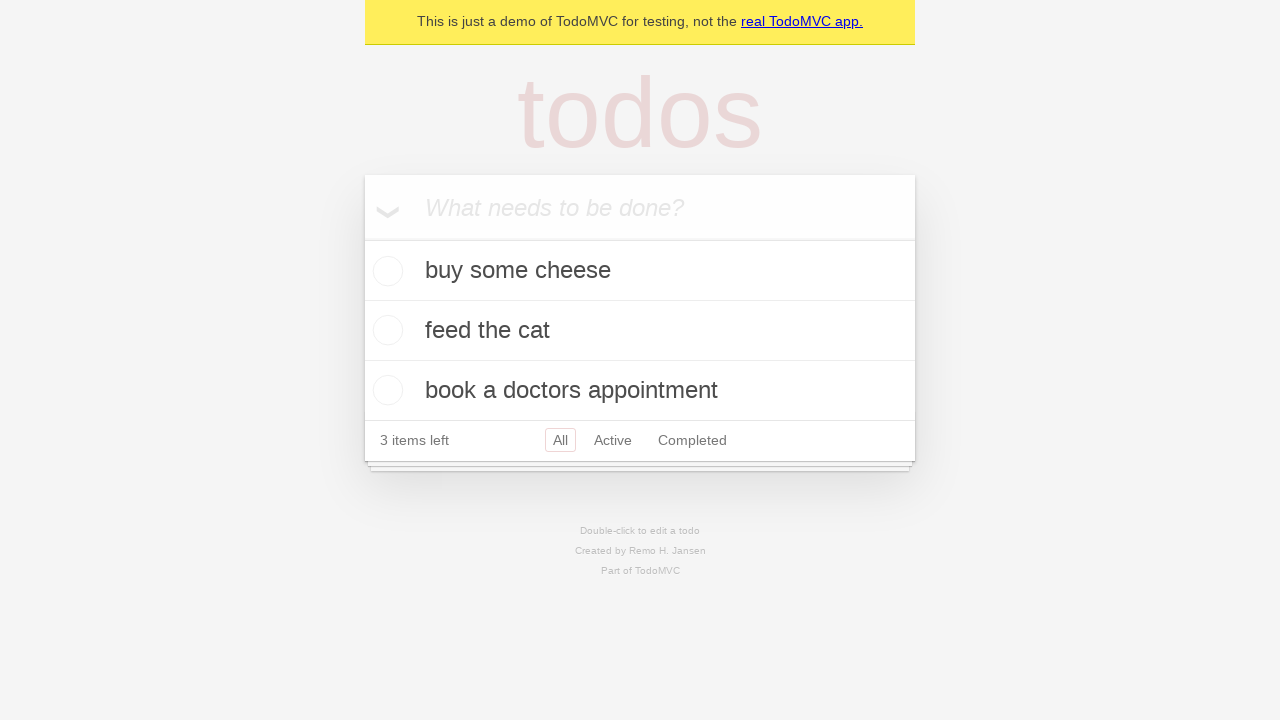

Double-clicked second todo item to enter edit mode at (640, 331) on .todo-list li >> nth=1
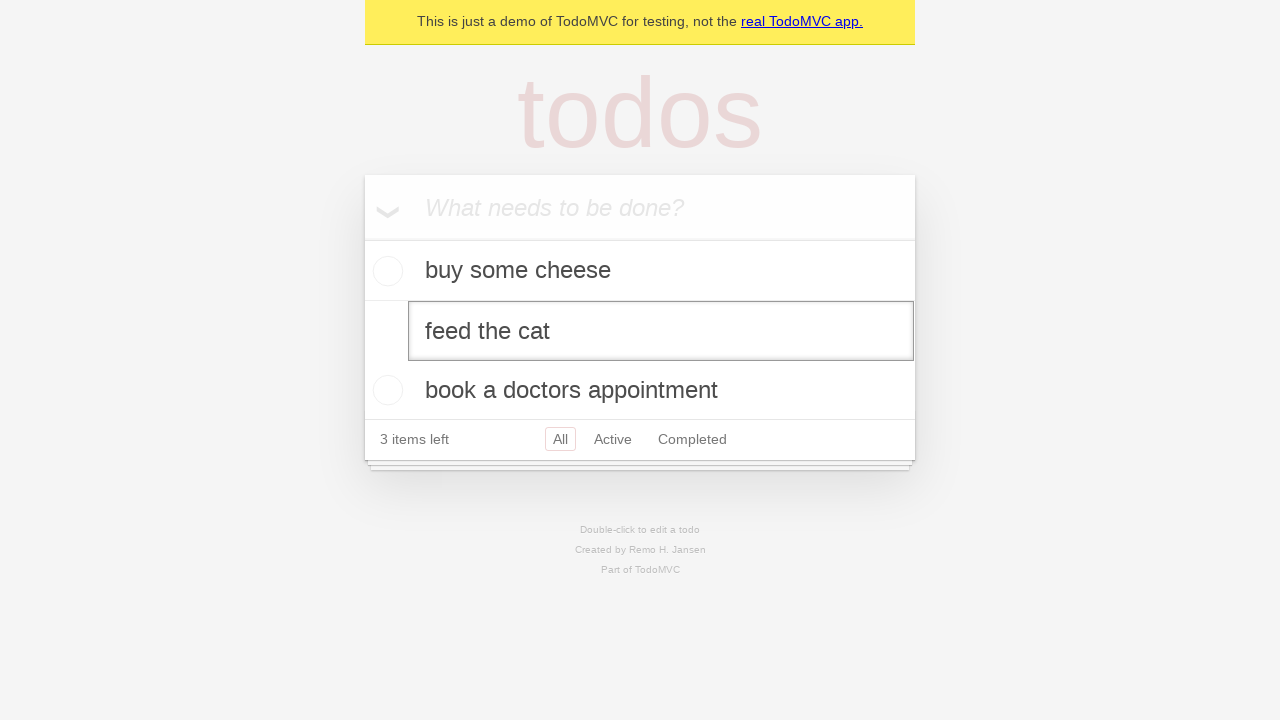

Cleared text in edit field for second todo item on .todo-list li >> nth=1 >> .edit
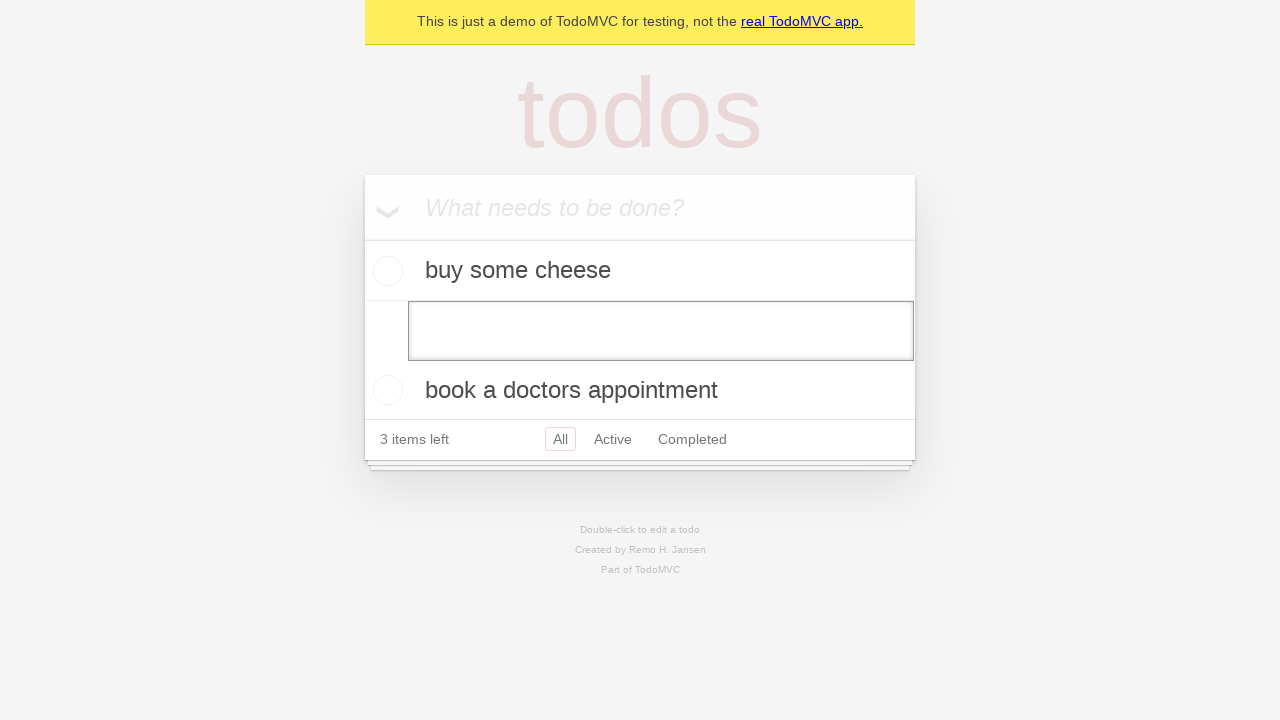

Pressed Enter to confirm empty text, removing the todo item on .todo-list li >> nth=1 >> .edit
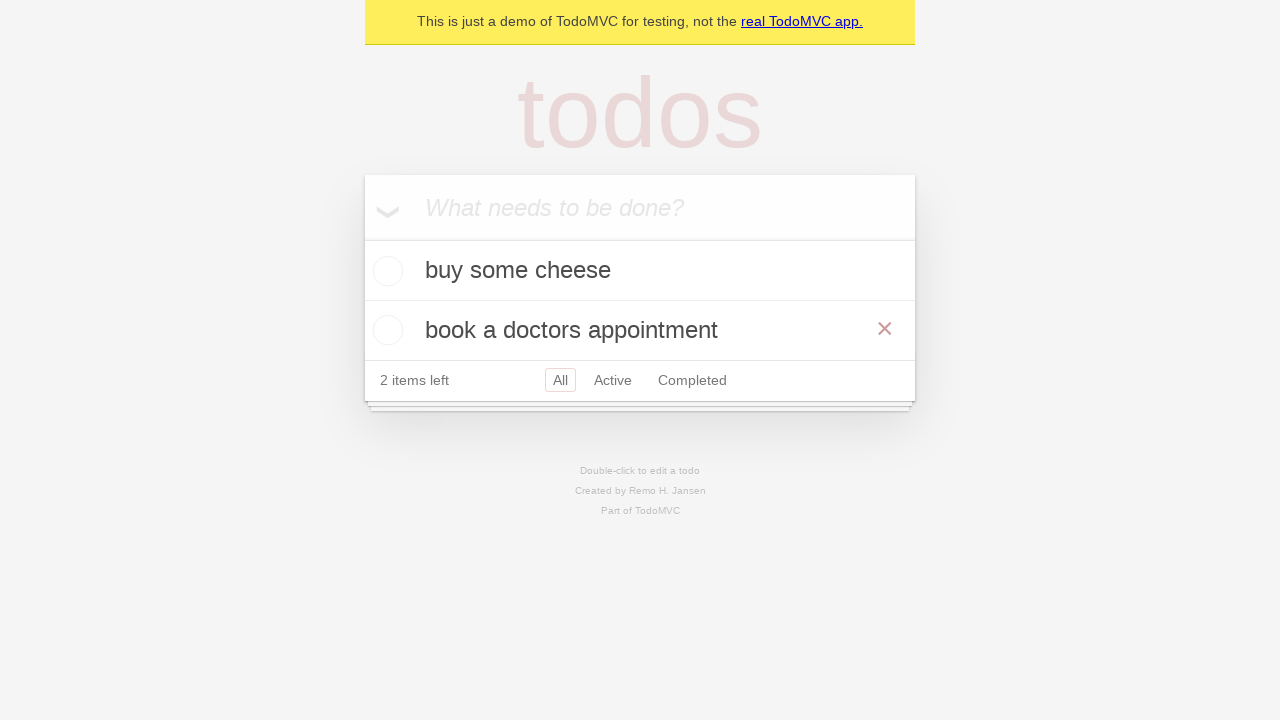

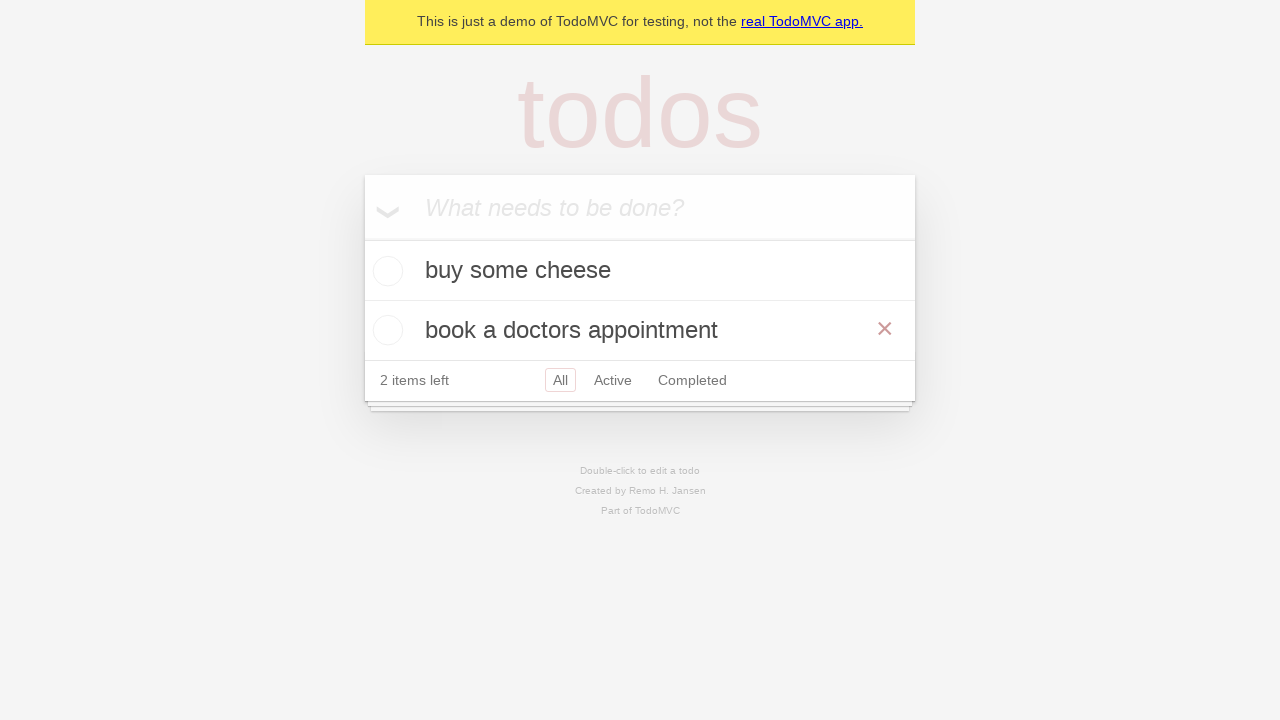